Tests error indicator icons appear and disappear when login fails with empty fields and error is dismissed

Starting URL: https://www.saucedemo.com/

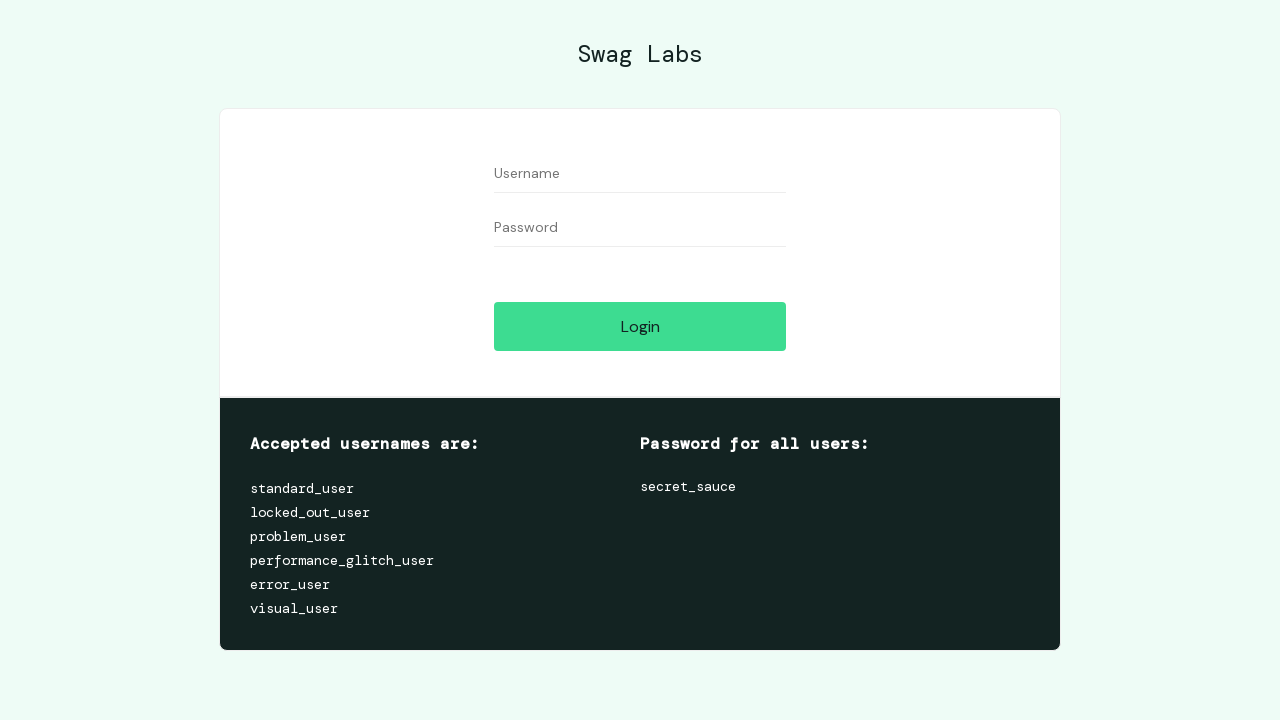

Clicked login button with empty username and password fields at (640, 326) on #login-button
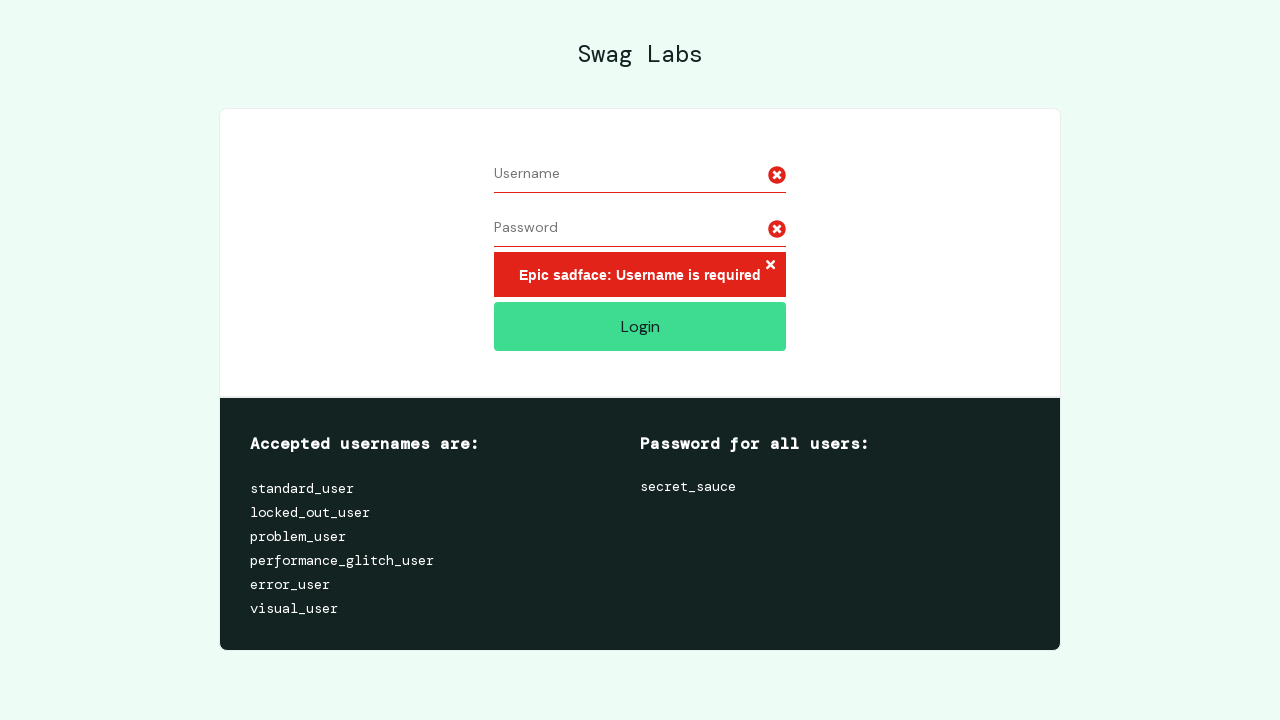

Located username and password error icon elements
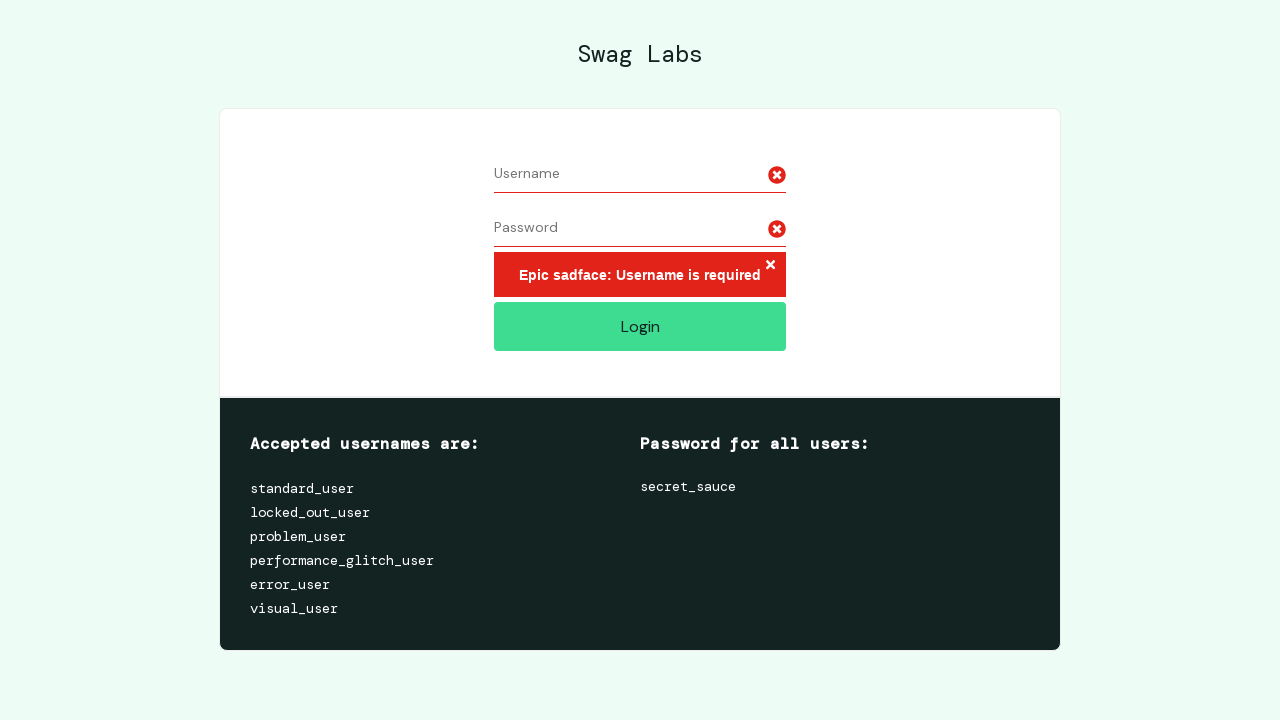

Verified username error icon is visible
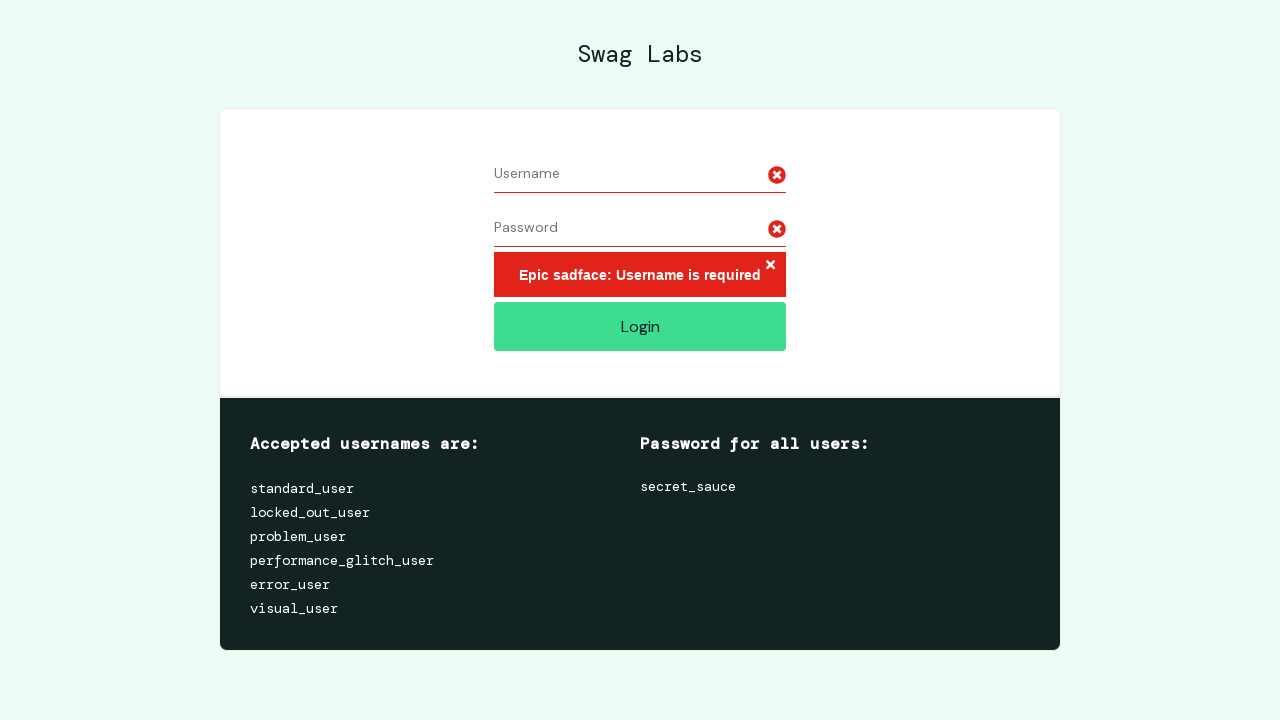

Verified password error icon is visible
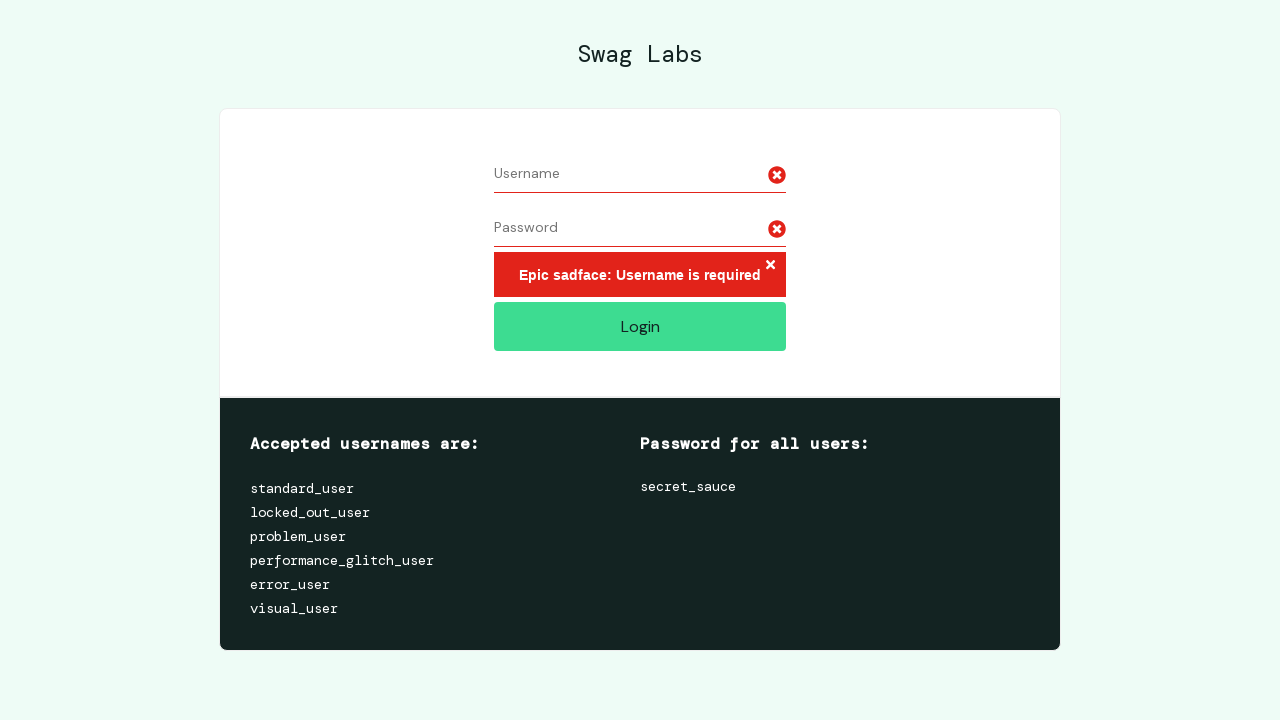

Clicked error dismiss button at (770, 266) on xpath=//*[@id='login_button_container']/div/form/div[3]/h3/button
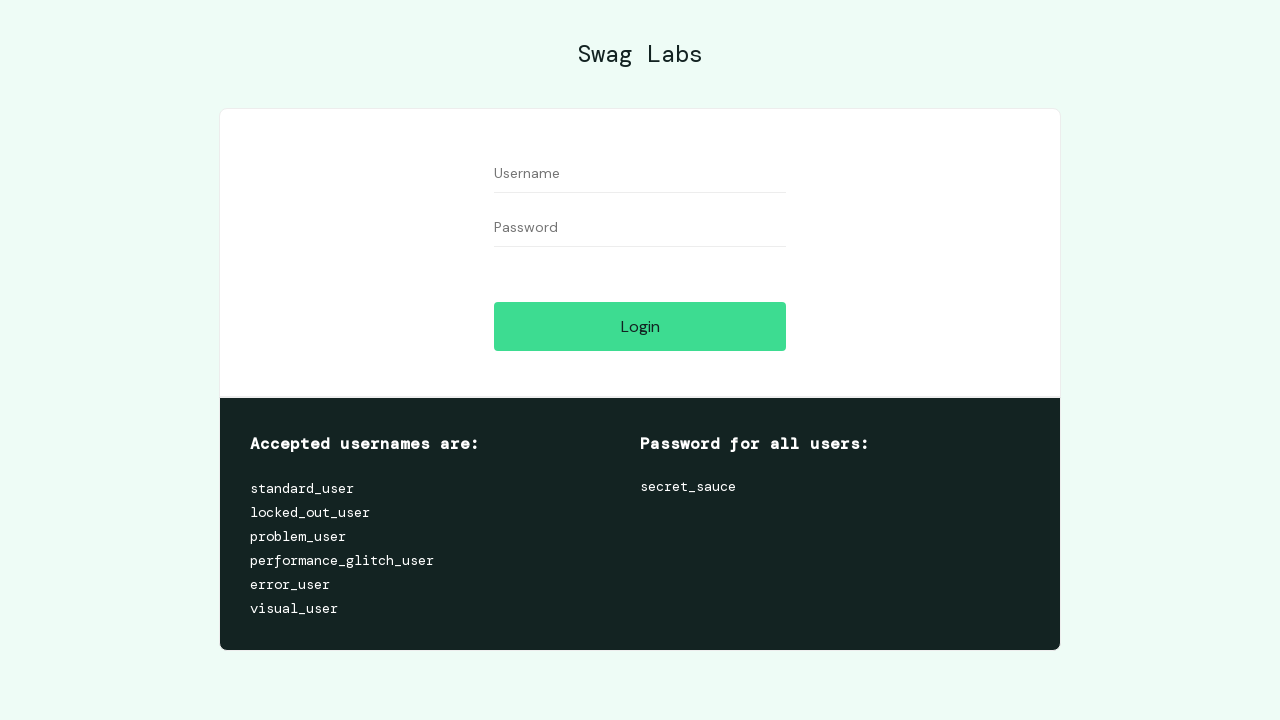

Waited 500ms for error icons to disappear
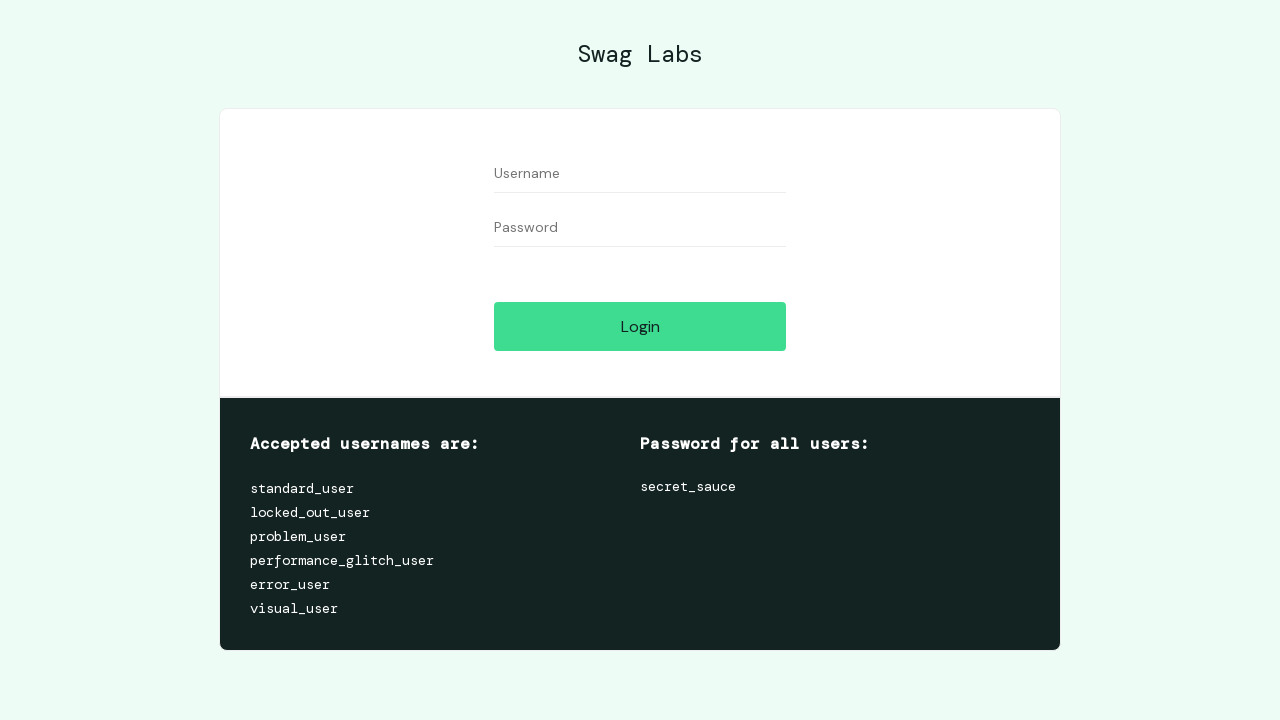

Verified username error icon is no longer visible
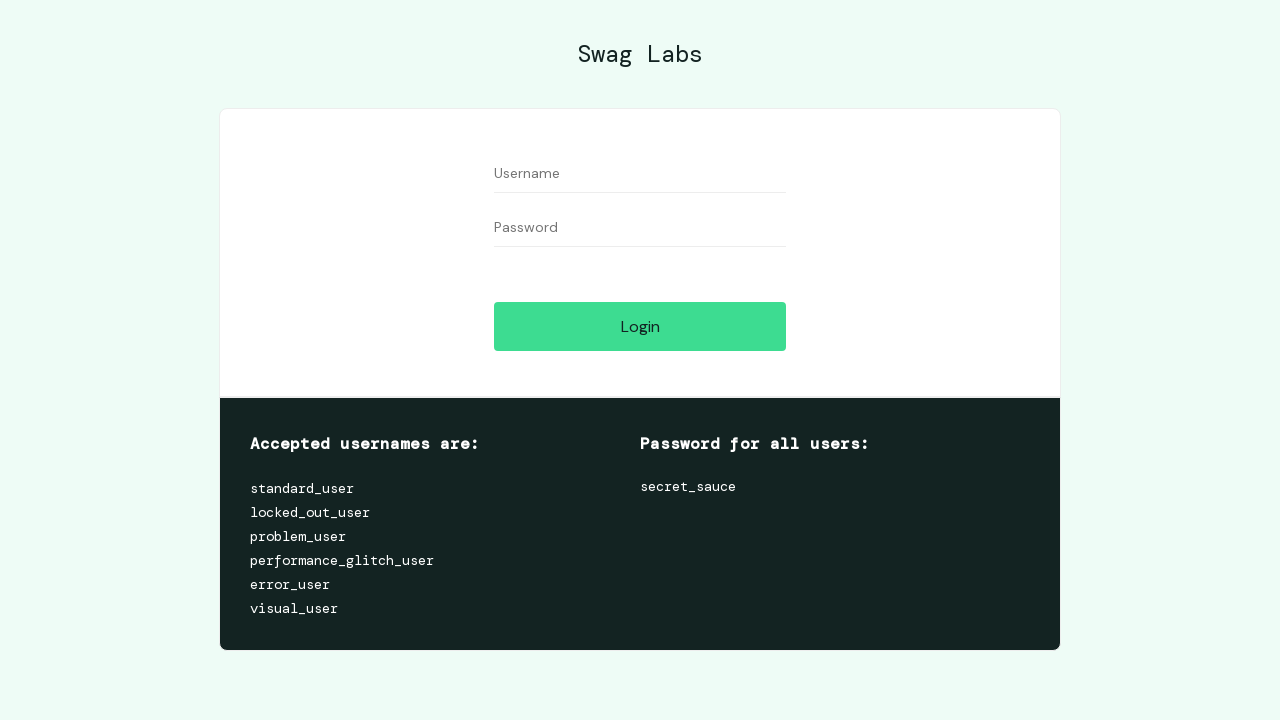

Verified password error icon is no longer visible
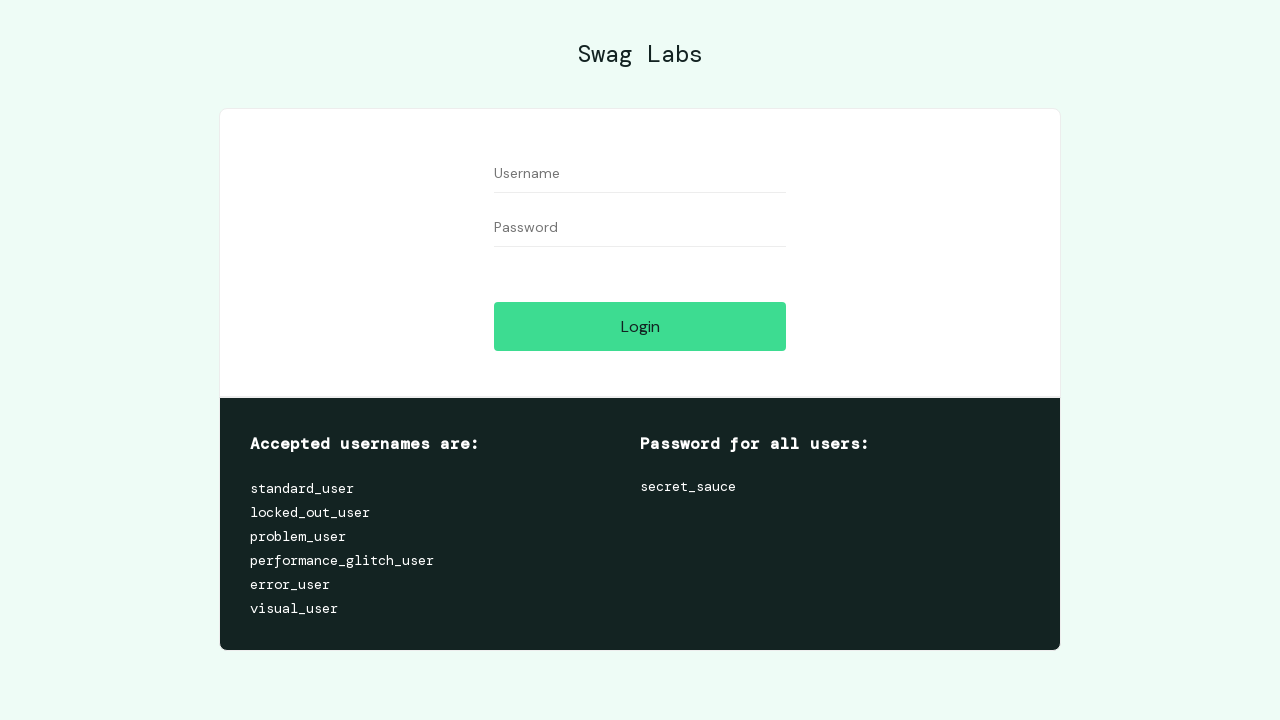

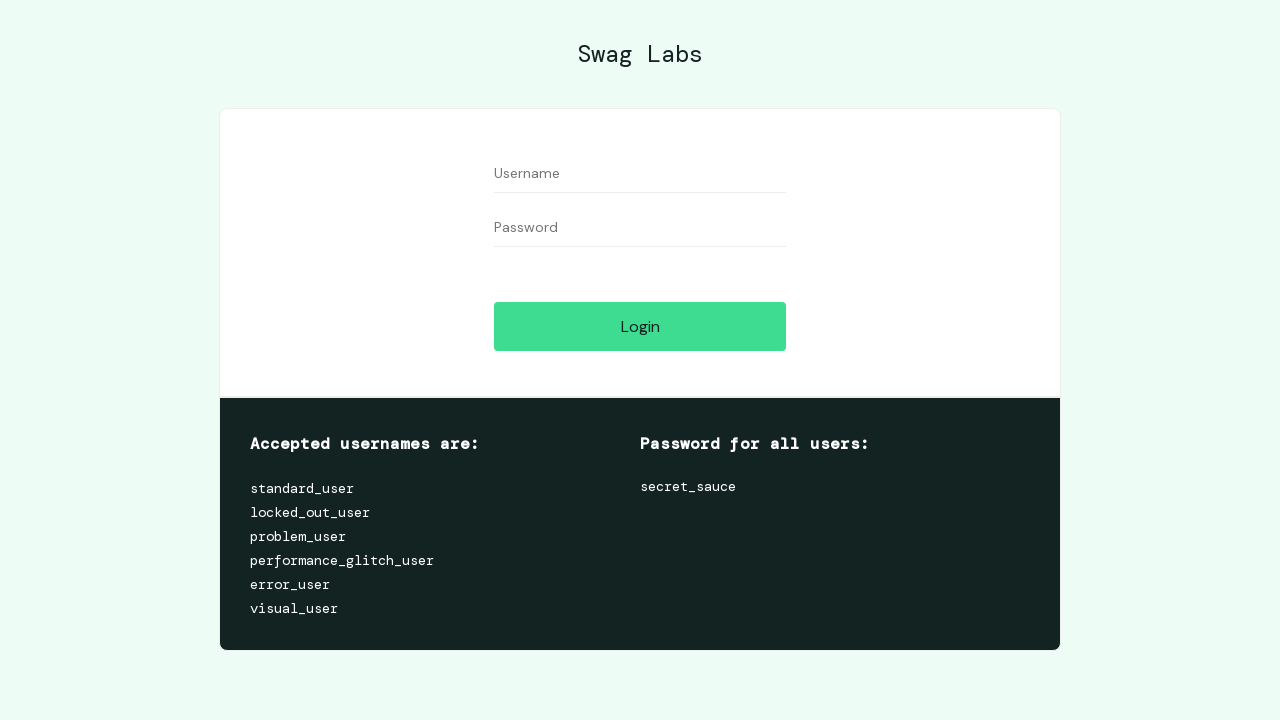